Tests A decrement and B increment buttons with mixed positive/negative values and division

Starting URL: https://www.globalsqa.com/angularJs-protractor/SimpleCalculator/

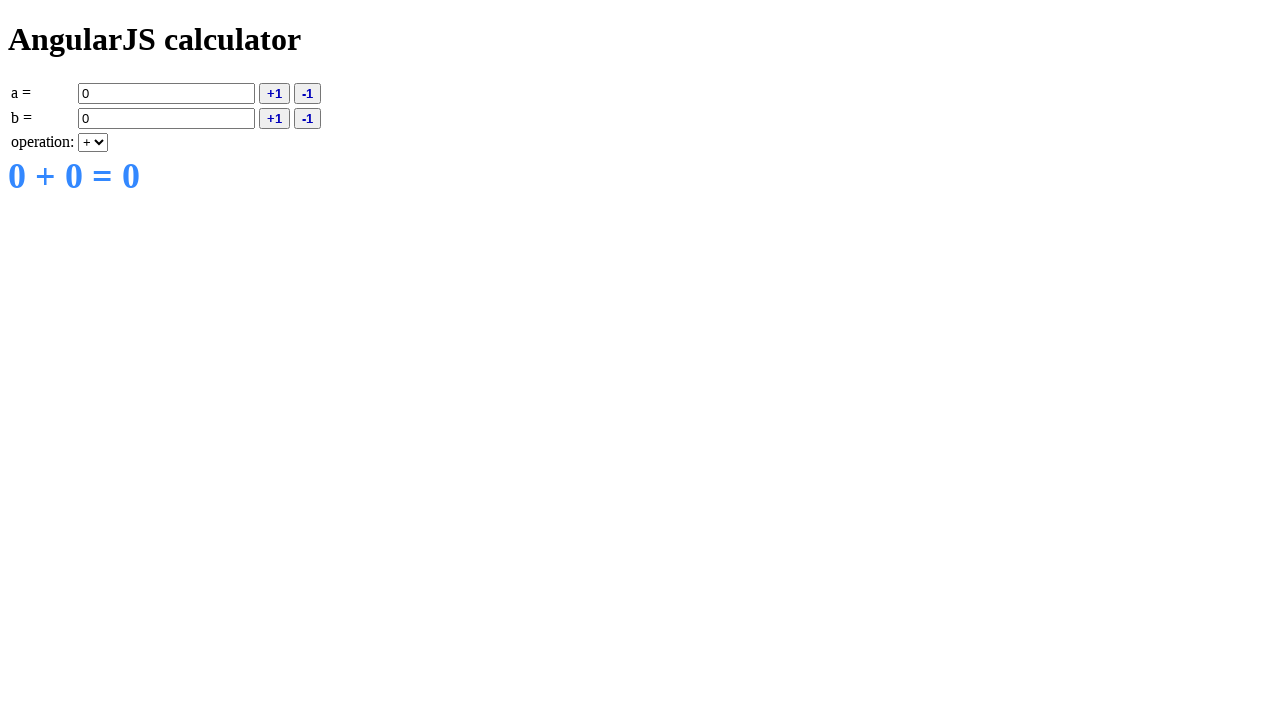

Entered value 10 in field A on [ng-model='a']
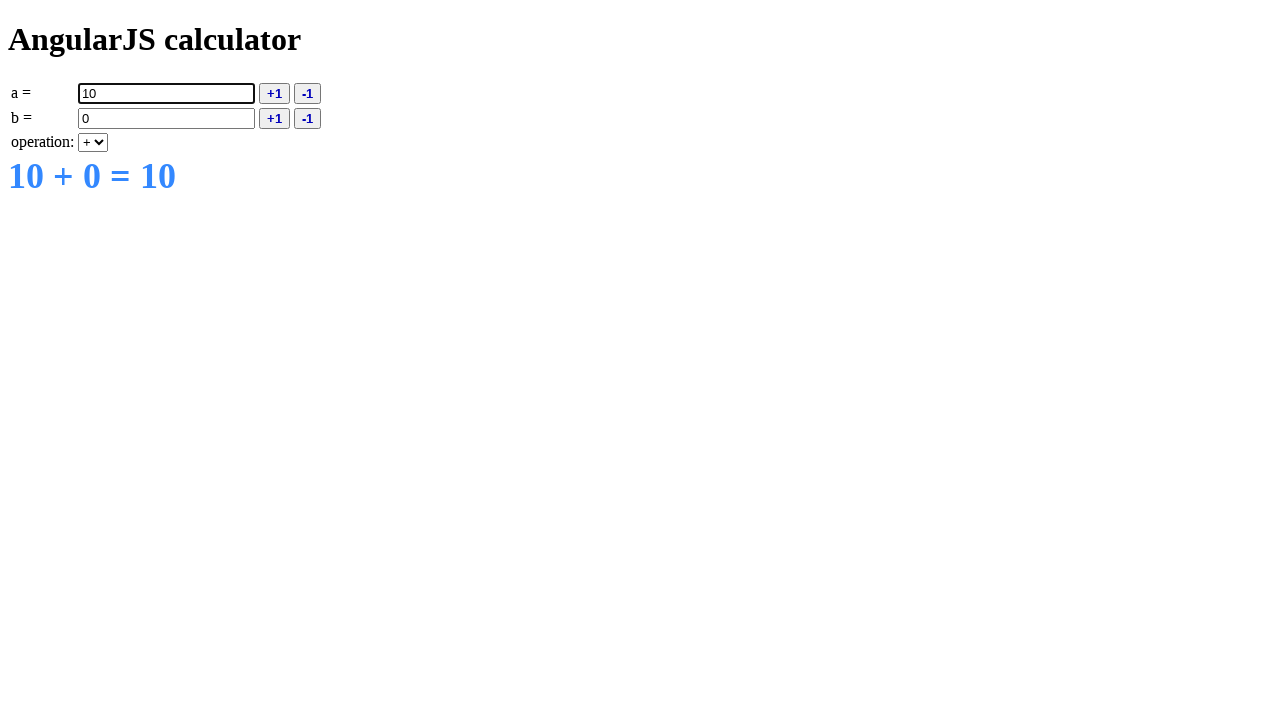

Entered value -5 in field B on [ng-model='b']
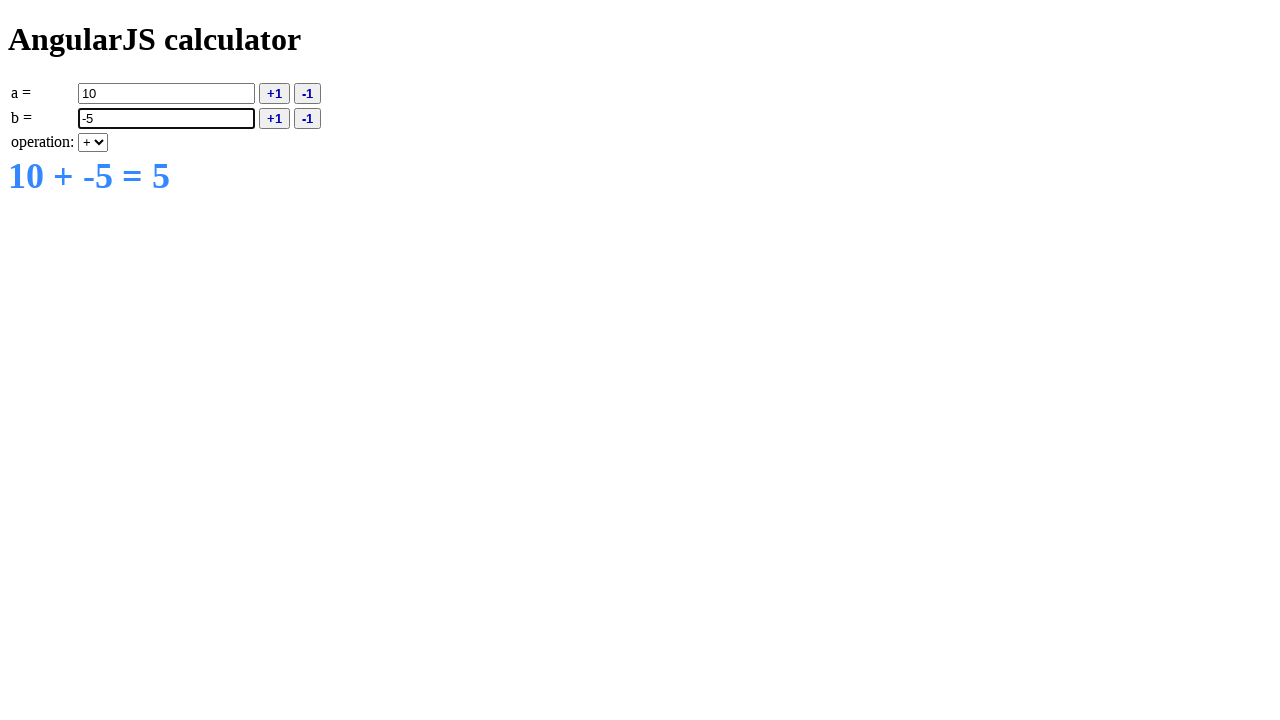

Clicked A decrement button at (308, 93) on [ng-click='deca()']
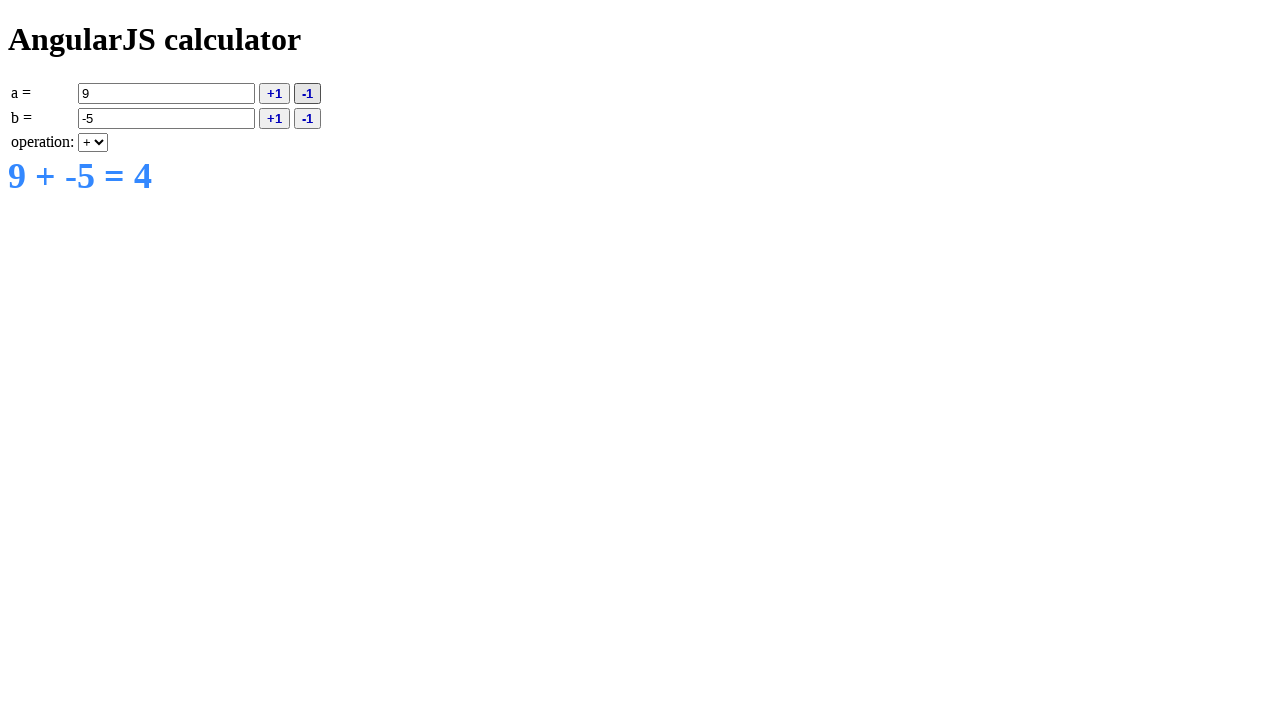

Clicked B increment button at (274, 118) on [ng-click='incb()']
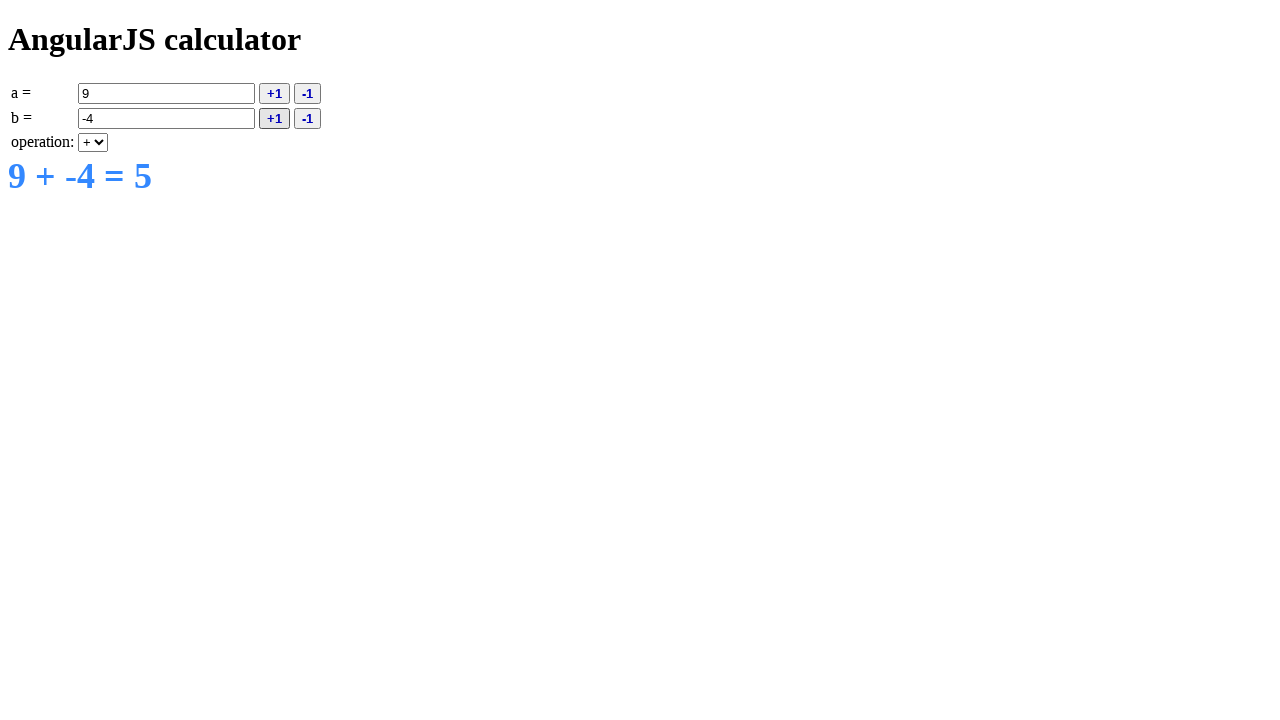

Selected division operation on [ng-model='operation']
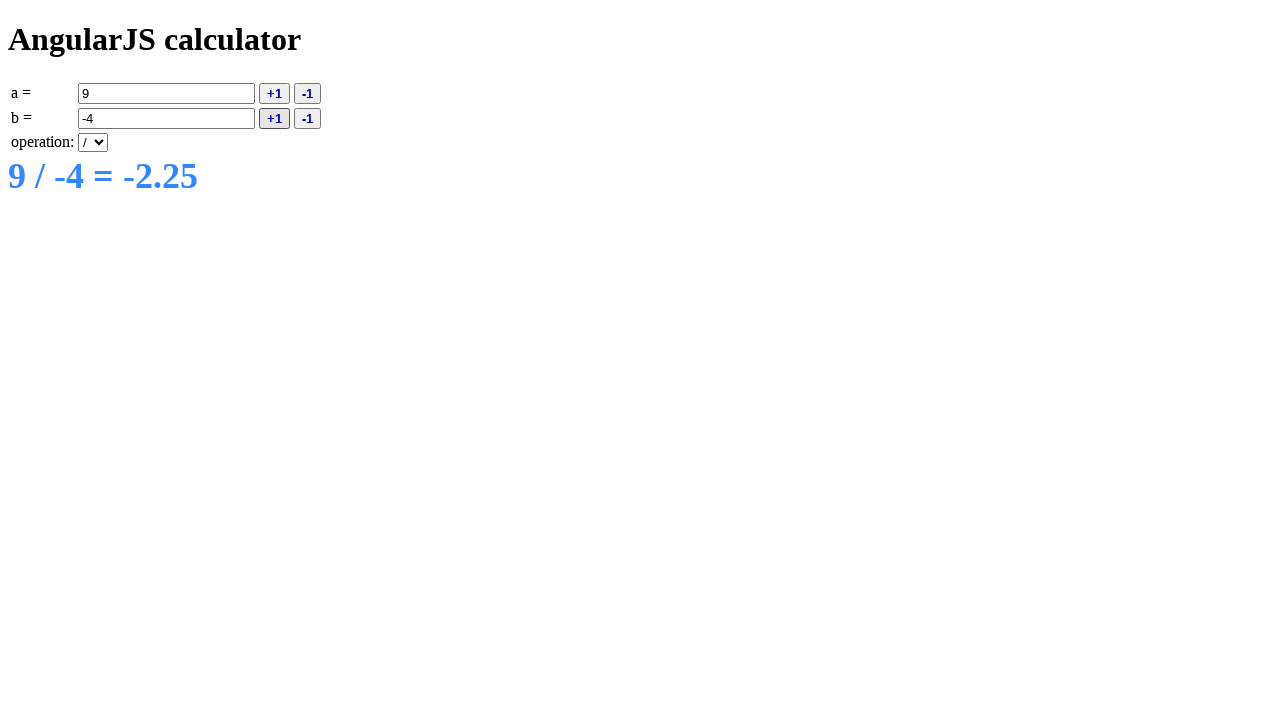

Verified result is displayed
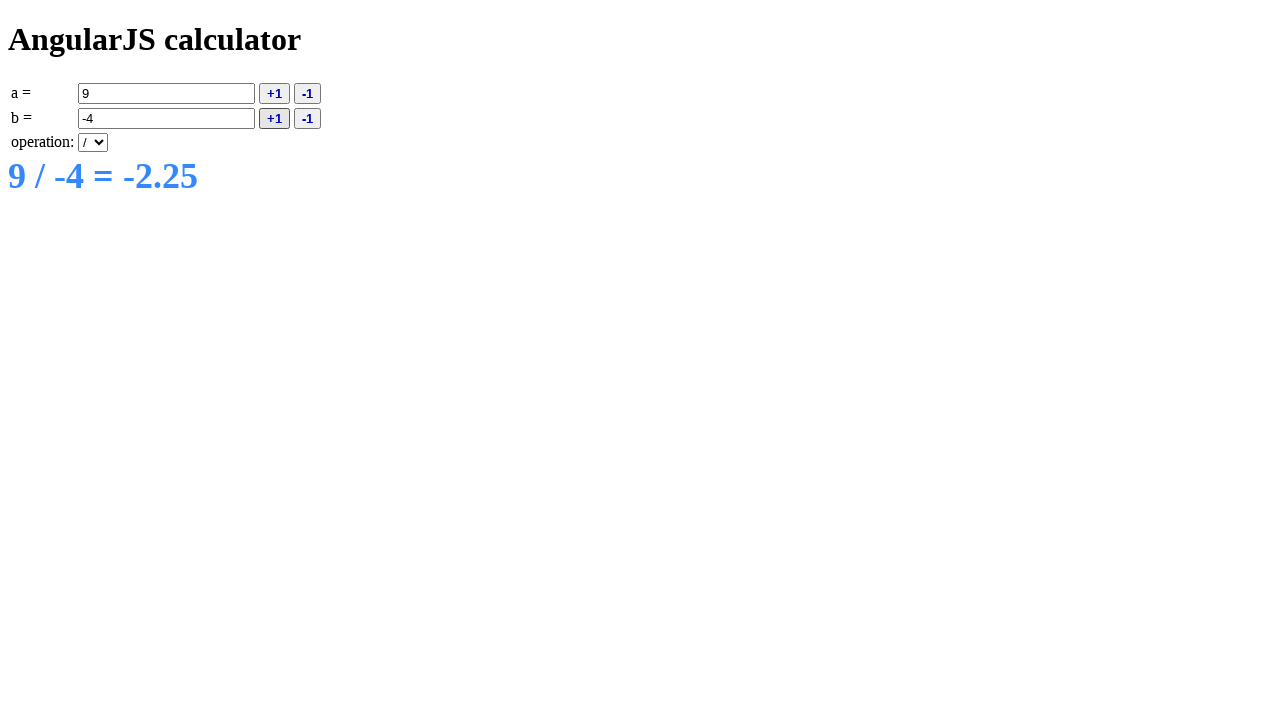

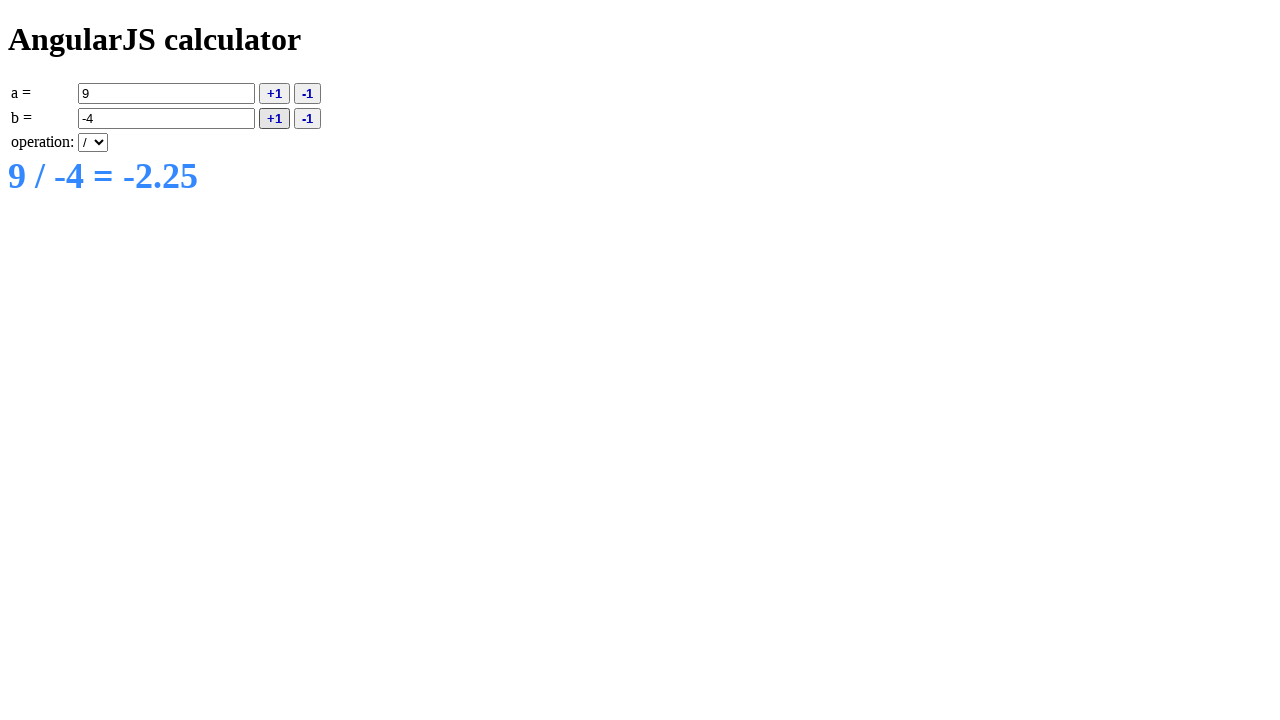